Tests that the Clear completed button displays the correct text after marking an item complete

Starting URL: https://demo.playwright.dev/todomvc

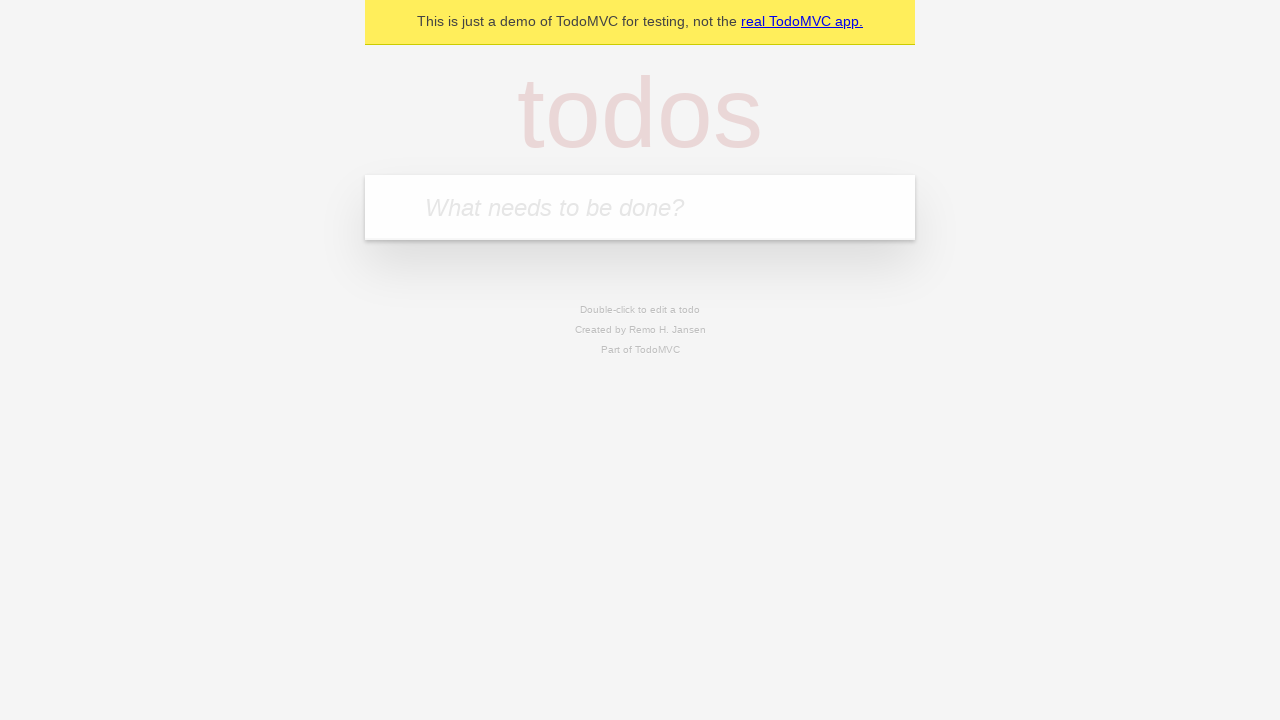

Filled todo input with 'buy some cheese' on internal:attr=[placeholder="What needs to be done?"i]
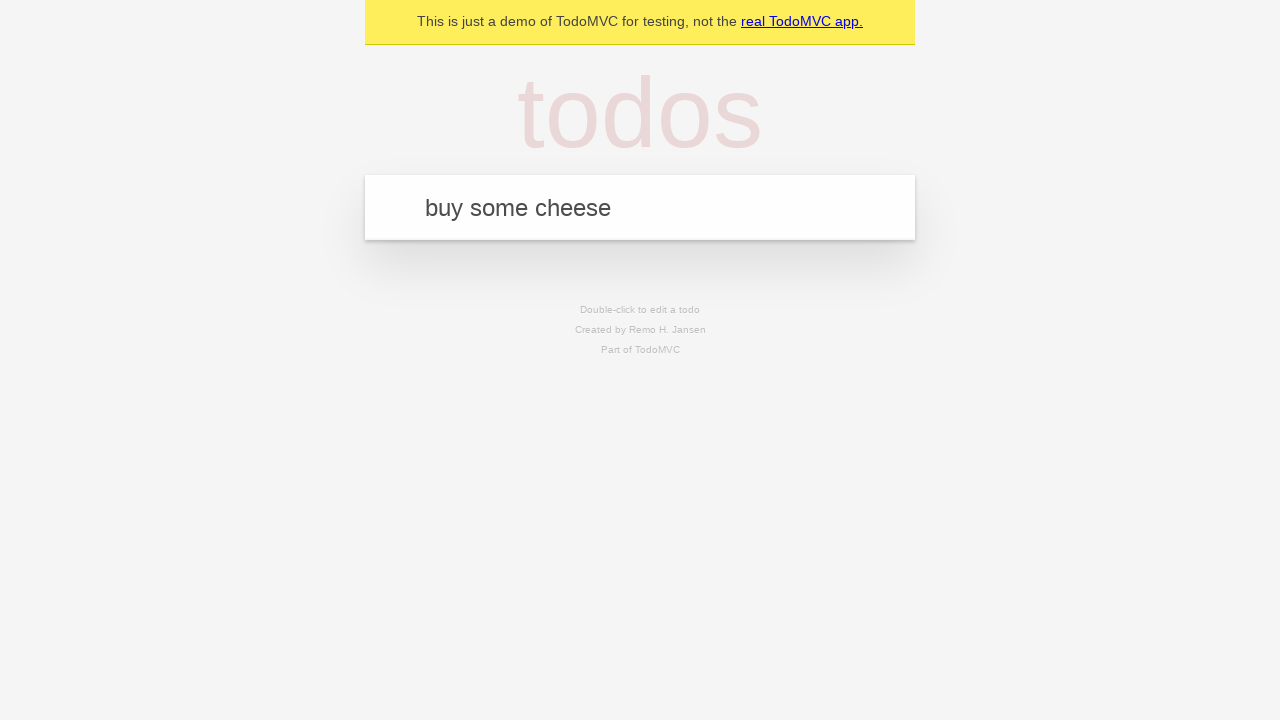

Pressed Enter to create todo 'buy some cheese' on internal:attr=[placeholder="What needs to be done?"i]
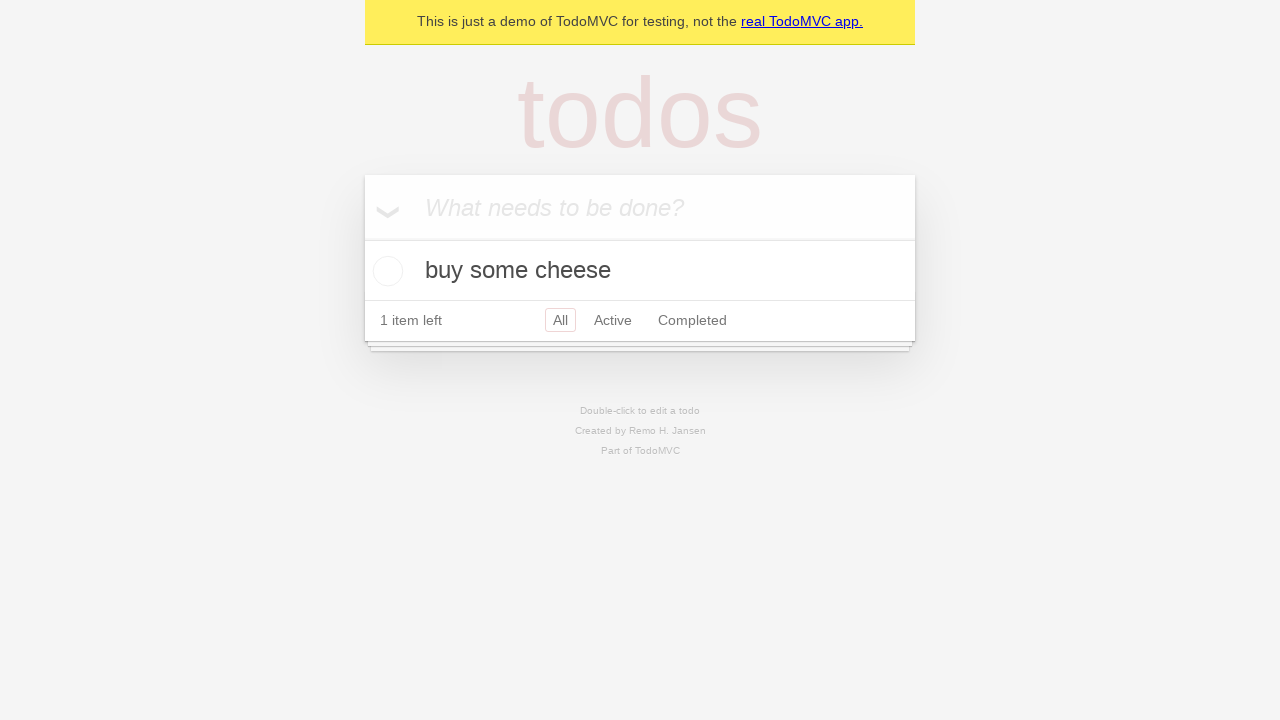

Filled todo input with 'feed the cat' on internal:attr=[placeholder="What needs to be done?"i]
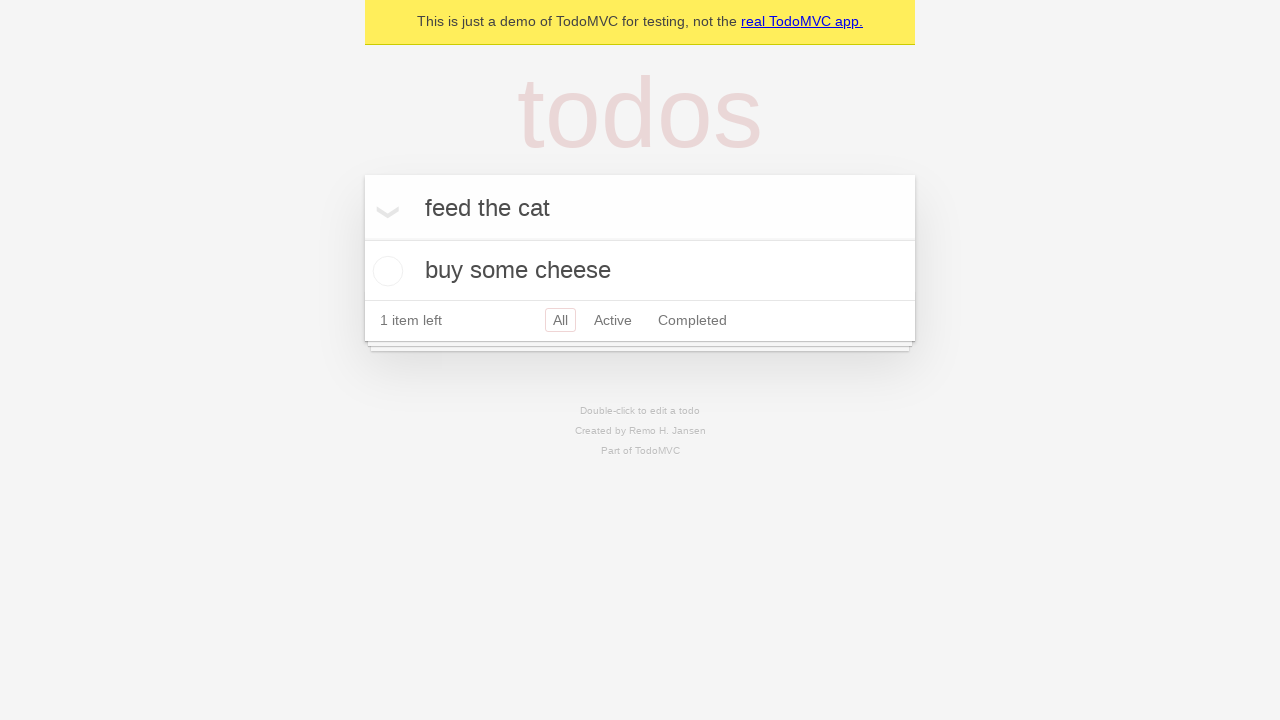

Pressed Enter to create todo 'feed the cat' on internal:attr=[placeholder="What needs to be done?"i]
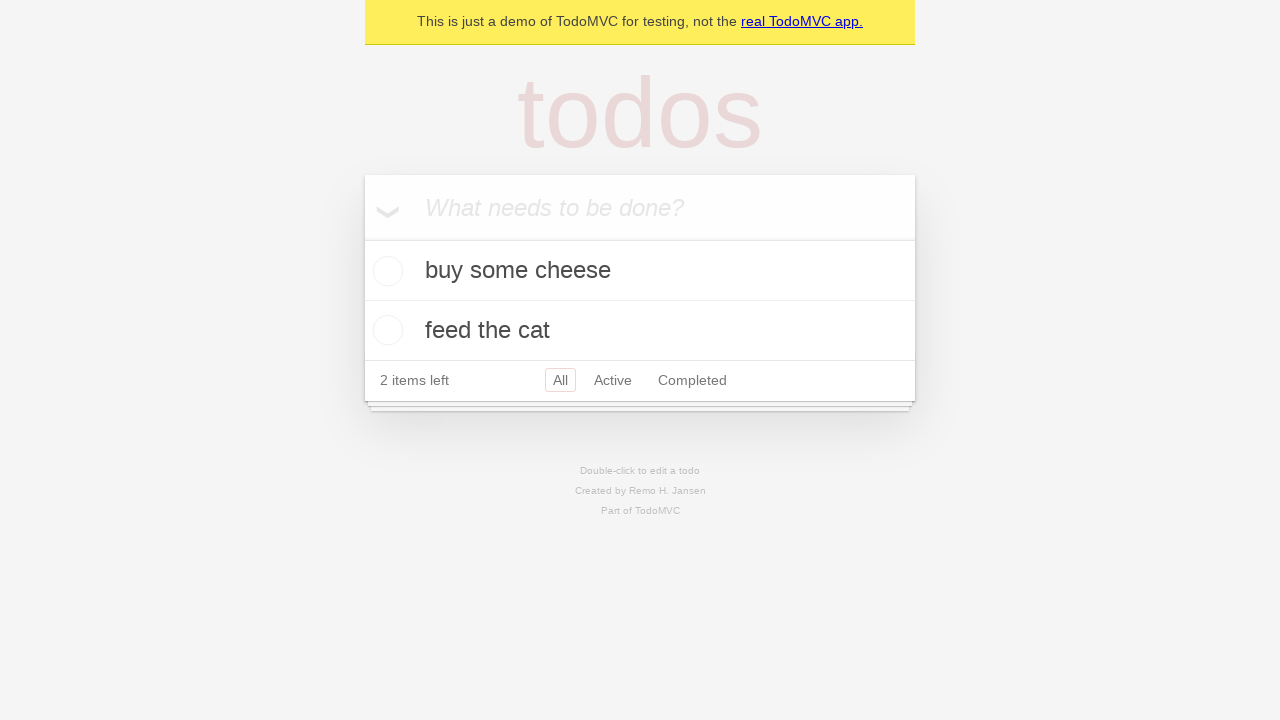

Filled todo input with 'book a doctors appointment' on internal:attr=[placeholder="What needs to be done?"i]
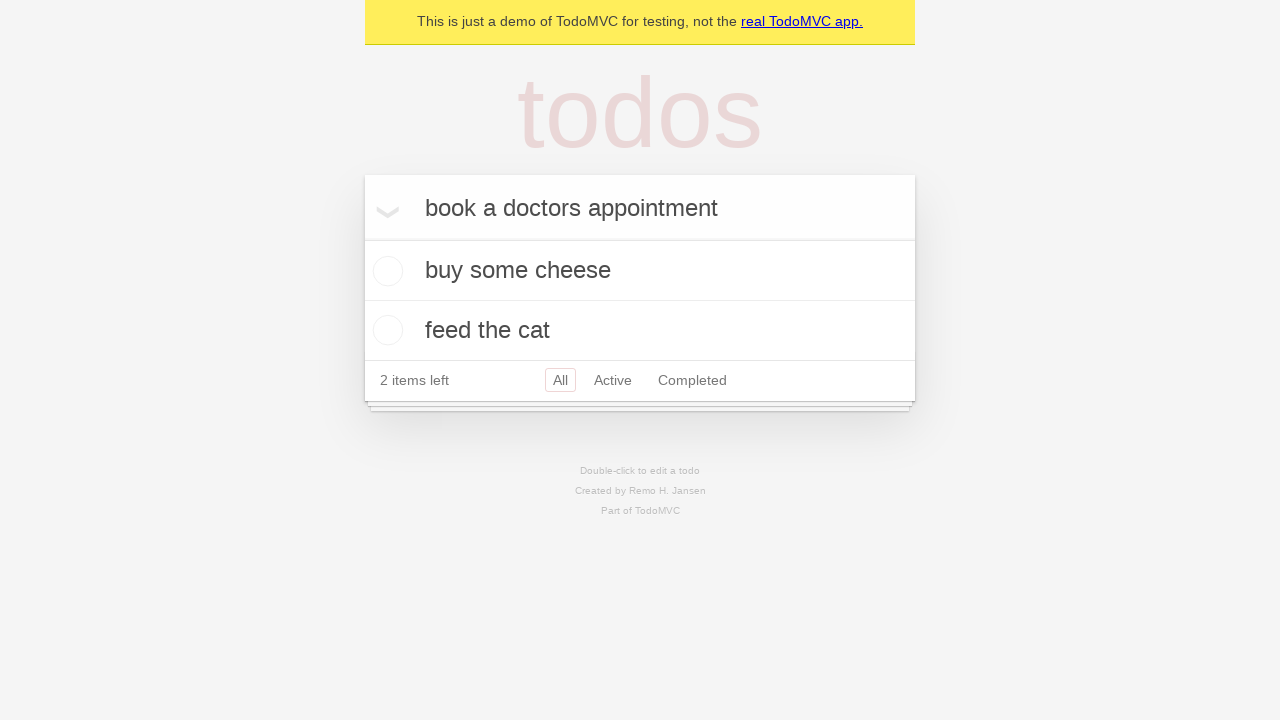

Pressed Enter to create todo 'book a doctors appointment' on internal:attr=[placeholder="What needs to be done?"i]
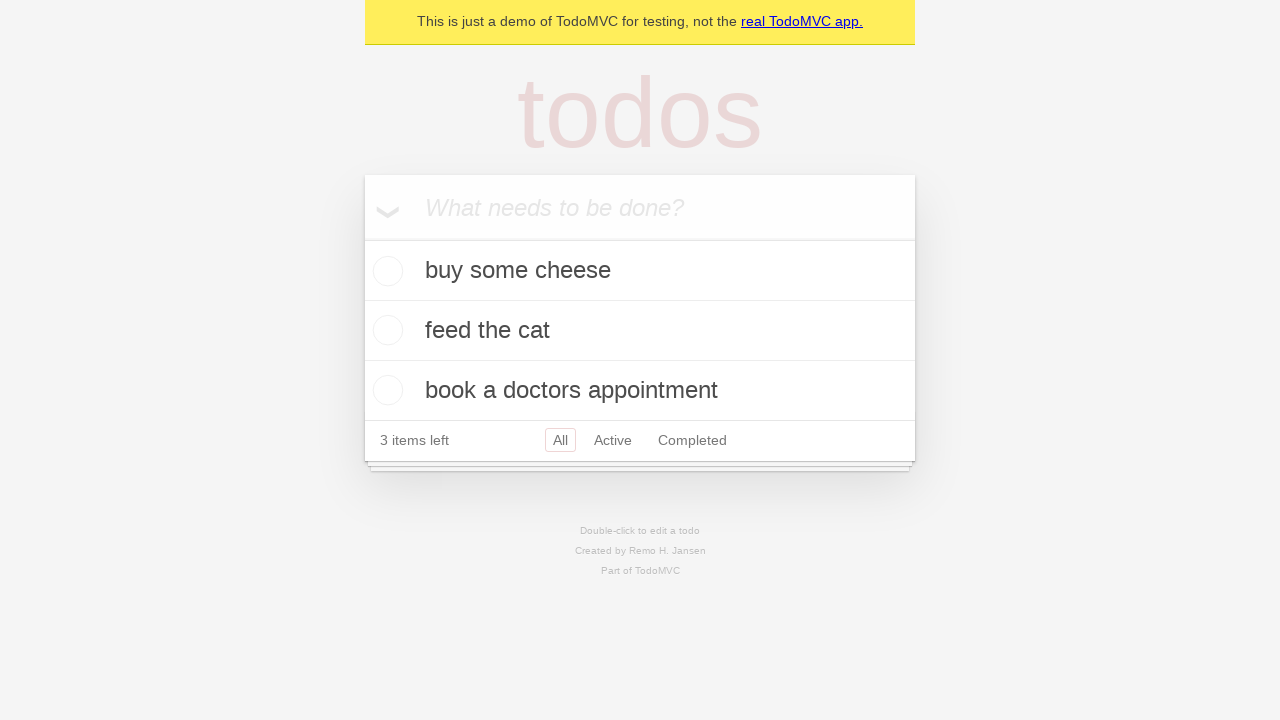

Waited for all 3 todo items to be created
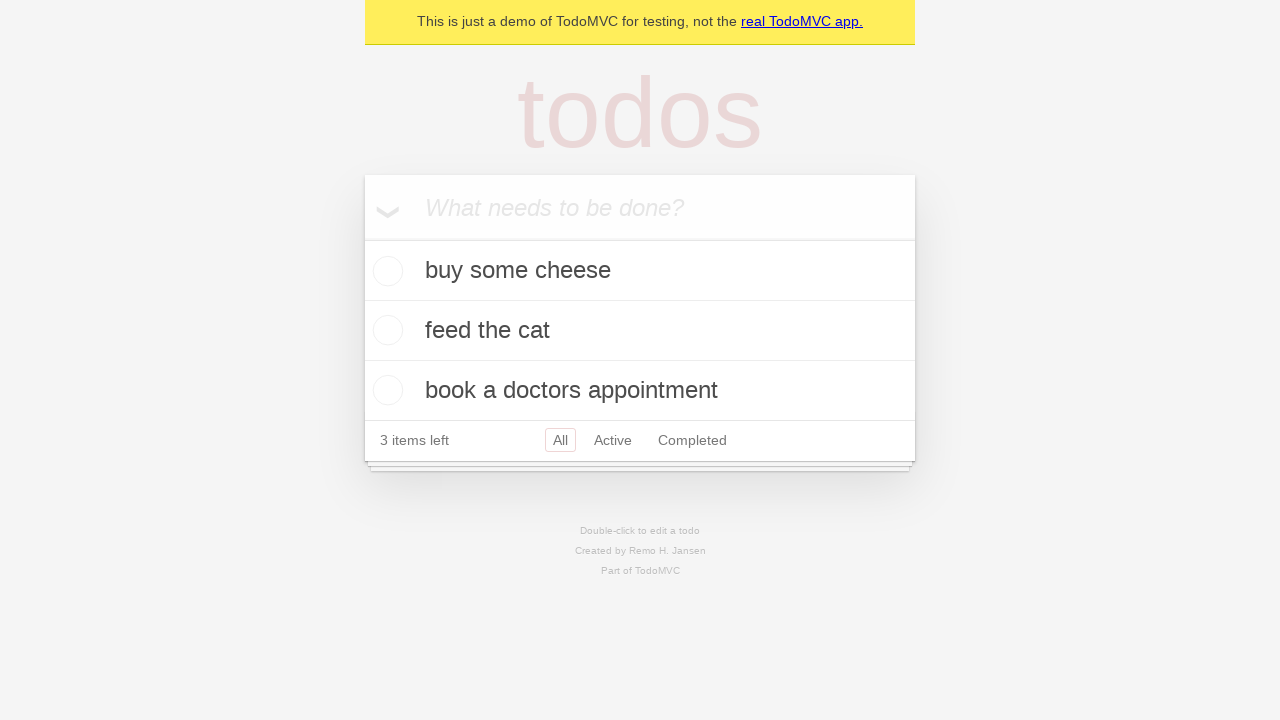

Marked first todo item as complete at (385, 271) on .todo-list li .toggle >> nth=0
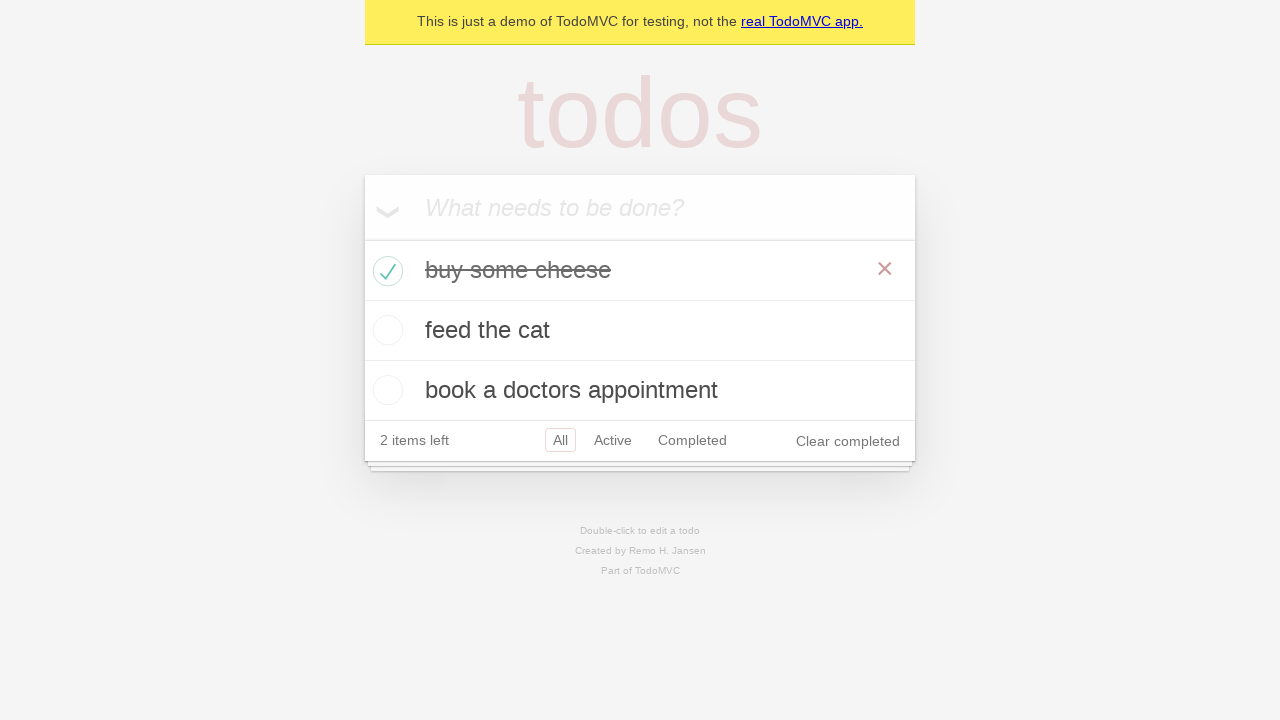

Clear completed button appeared after marking item complete
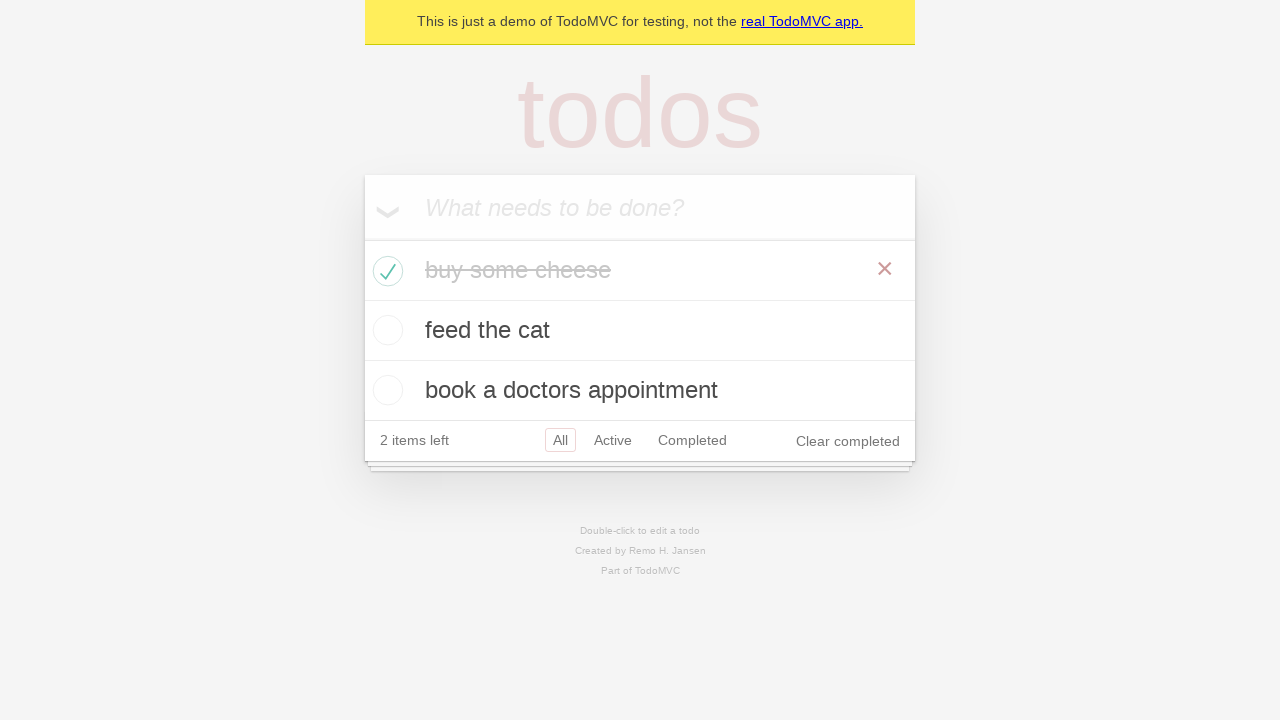

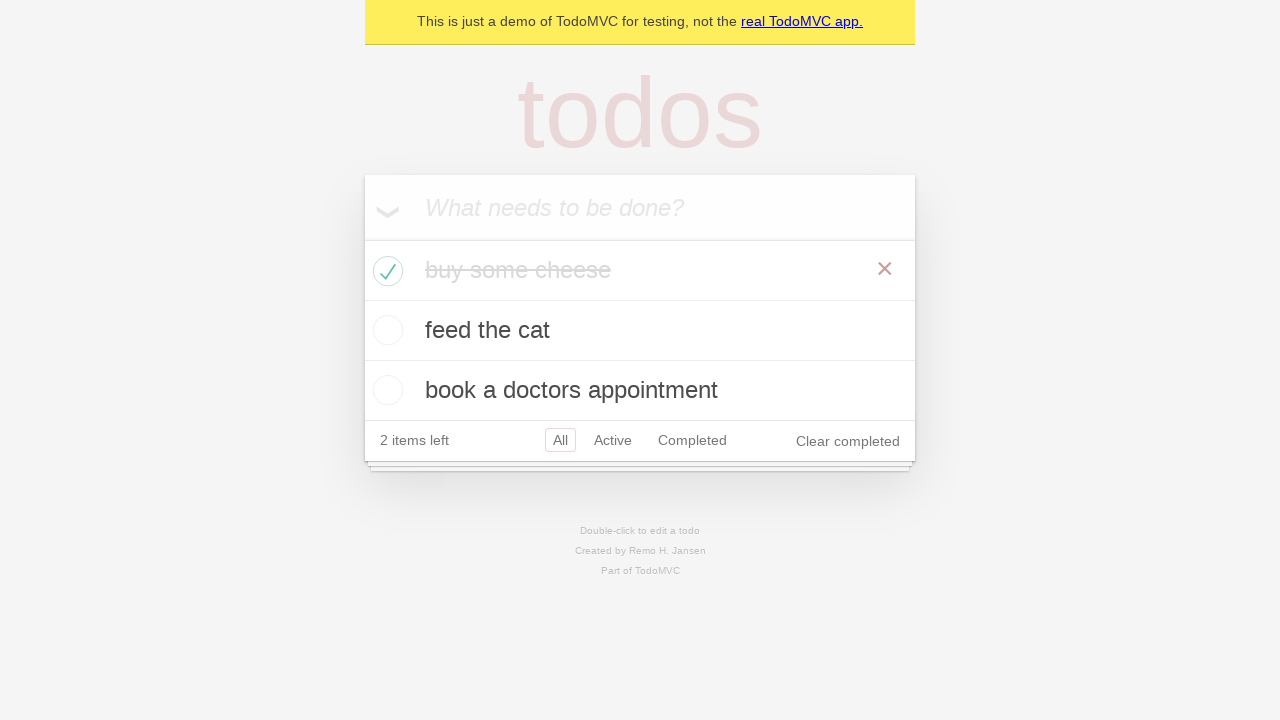